Tests that tasks are not persisted after page refresh

Starting URL: https://todomvc.com/examples/react/dist/

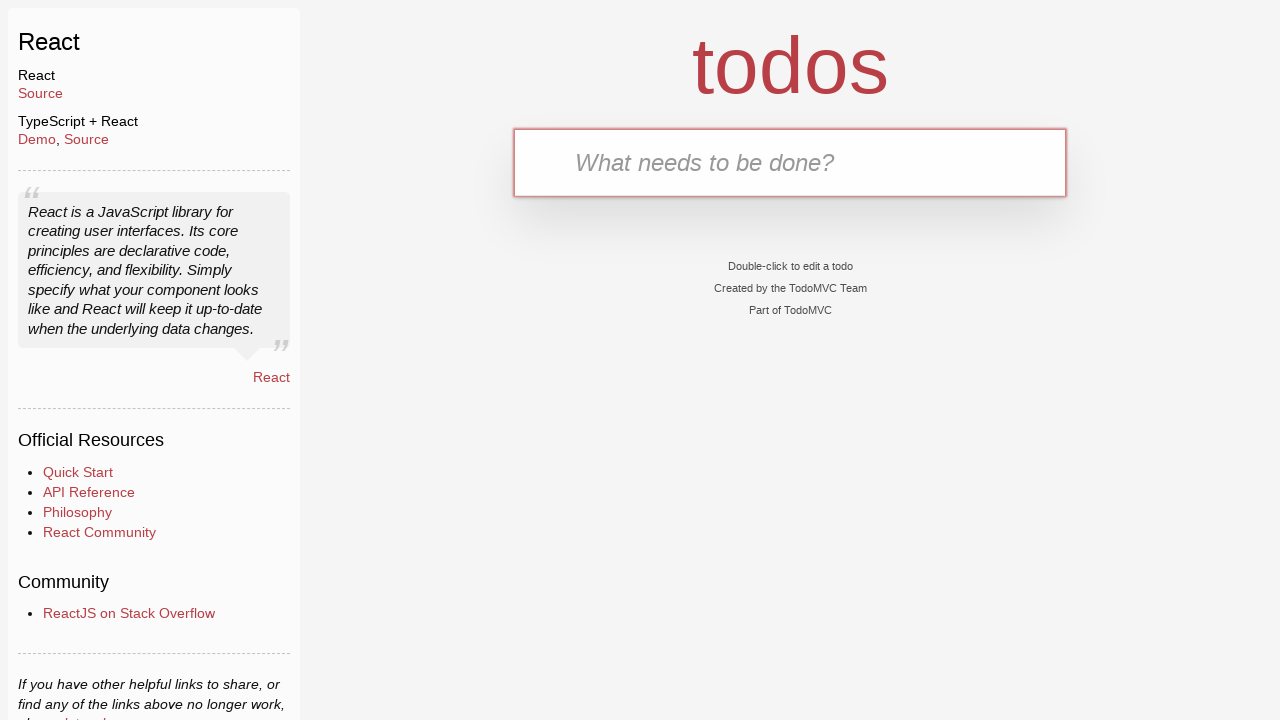

Filled todo input with 'task1' on #todo-input
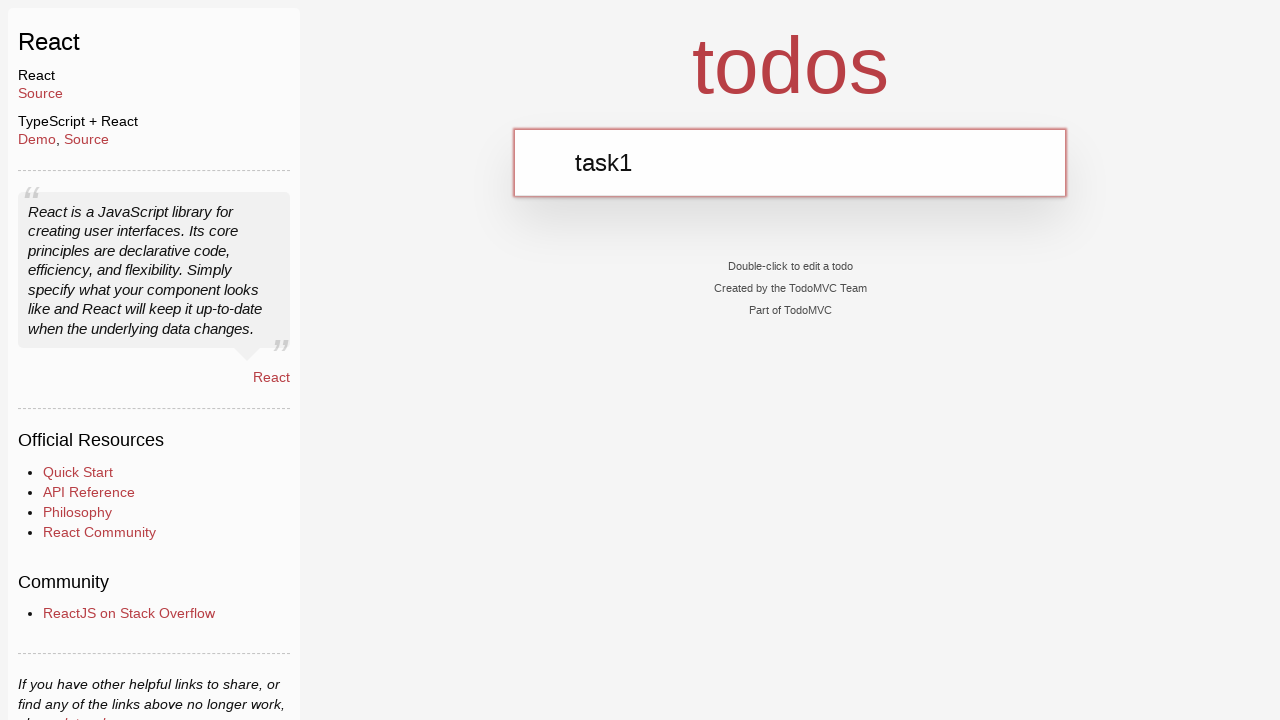

Pressed Enter to add task1 on #todo-input
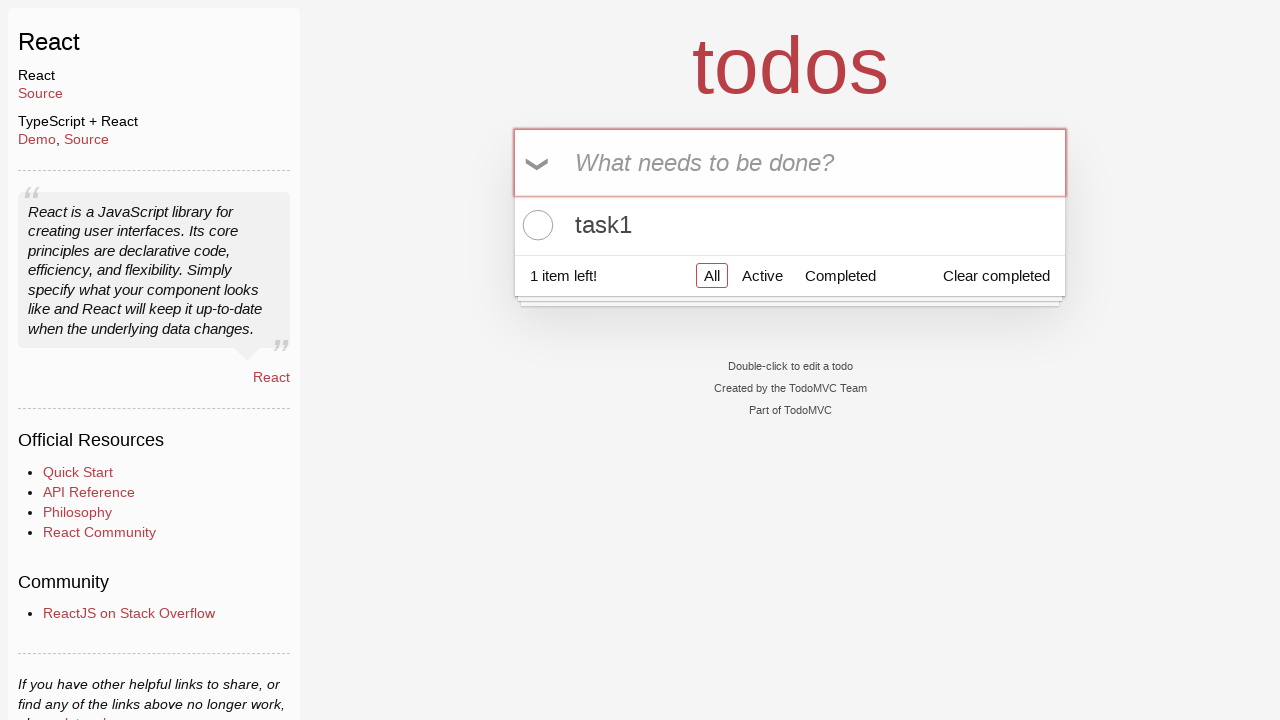

Filled todo input with 'task2' on #todo-input
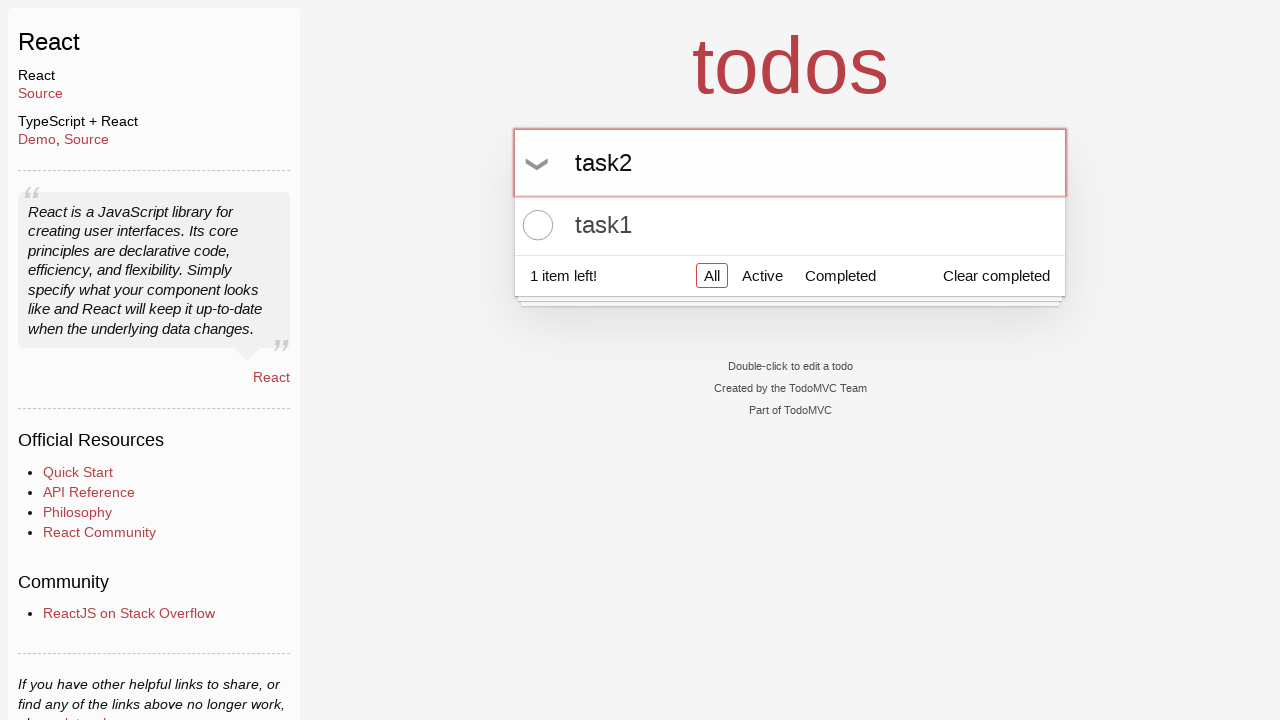

Pressed Enter to add task2 on #todo-input
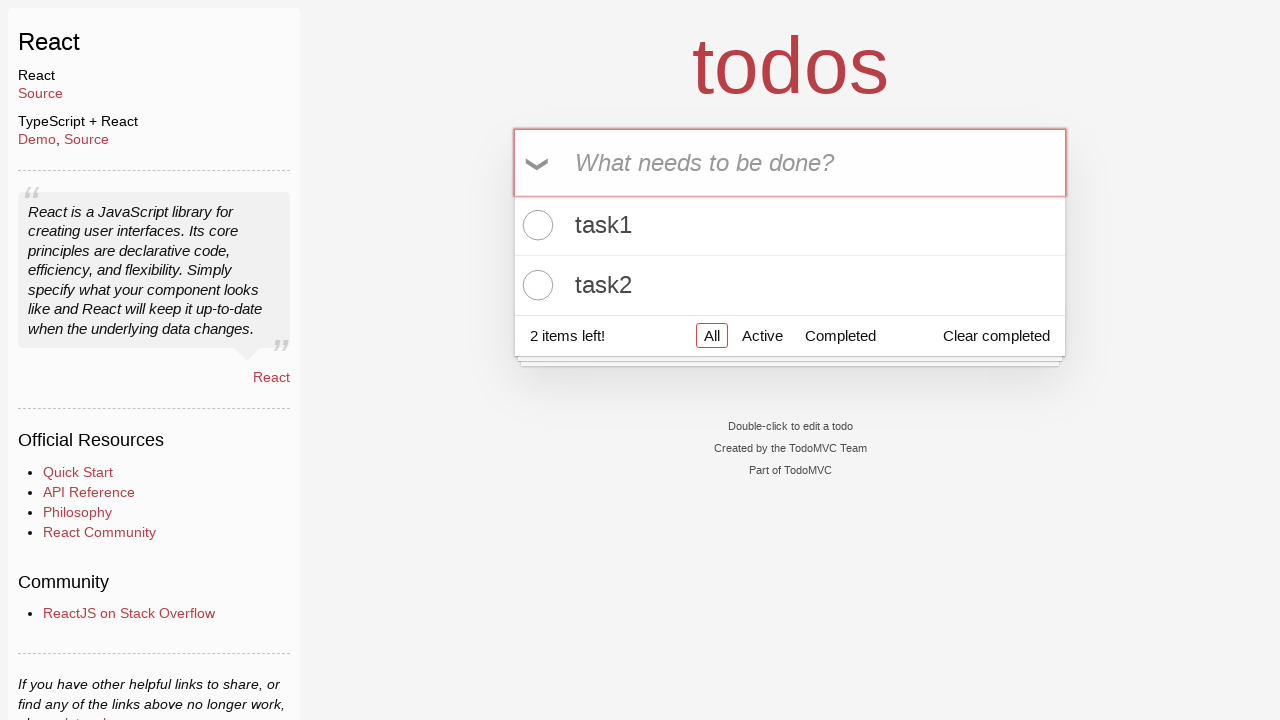

Filled todo input with 'task3' on #todo-input
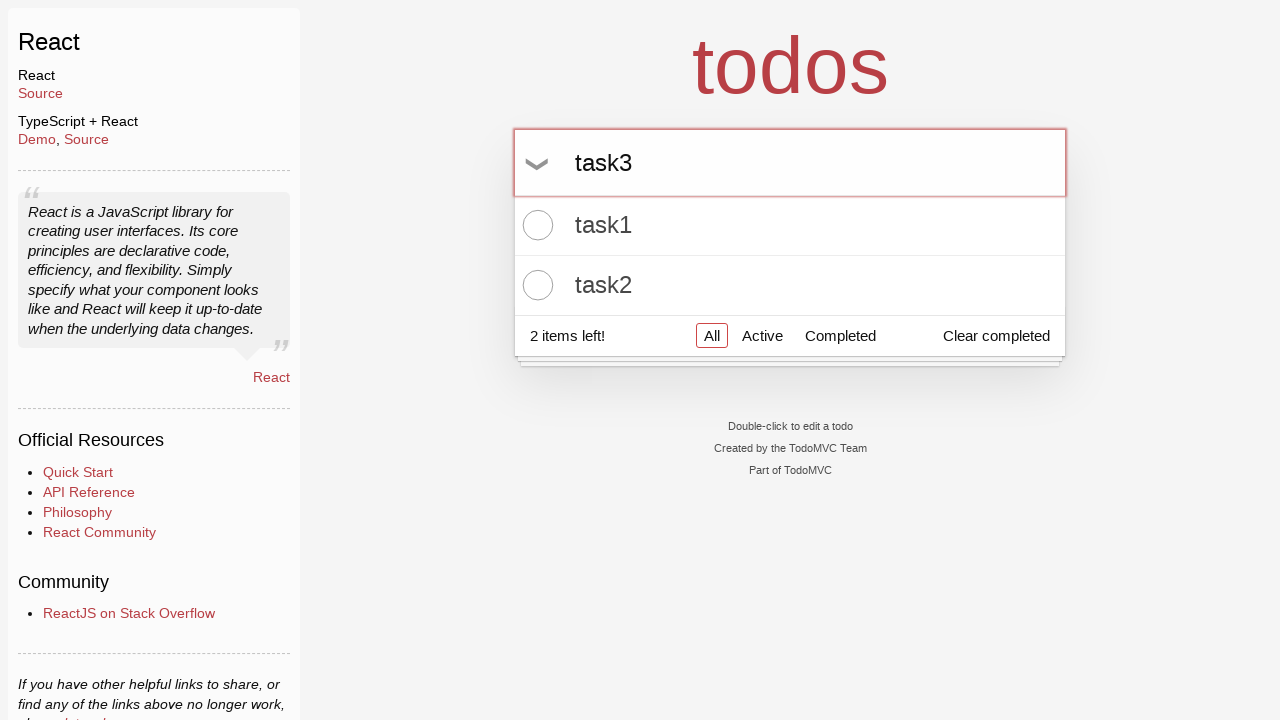

Pressed Enter to add task3 on #todo-input
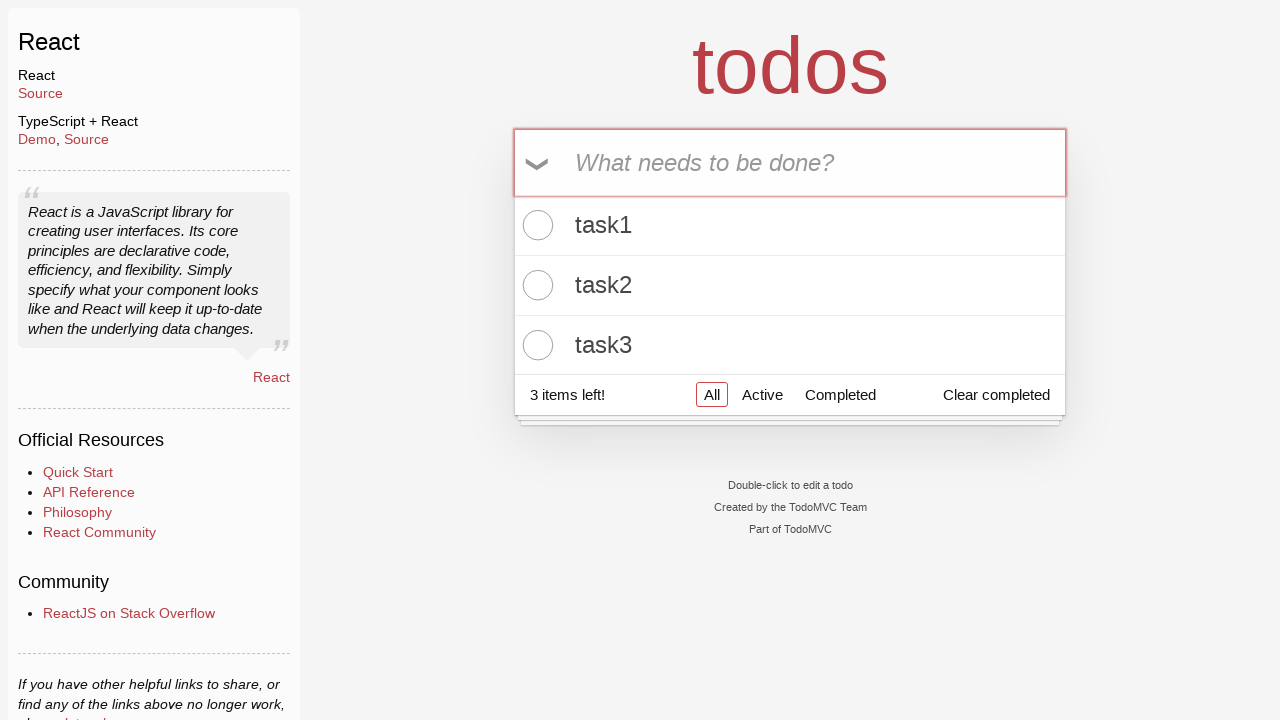

Refreshed the page
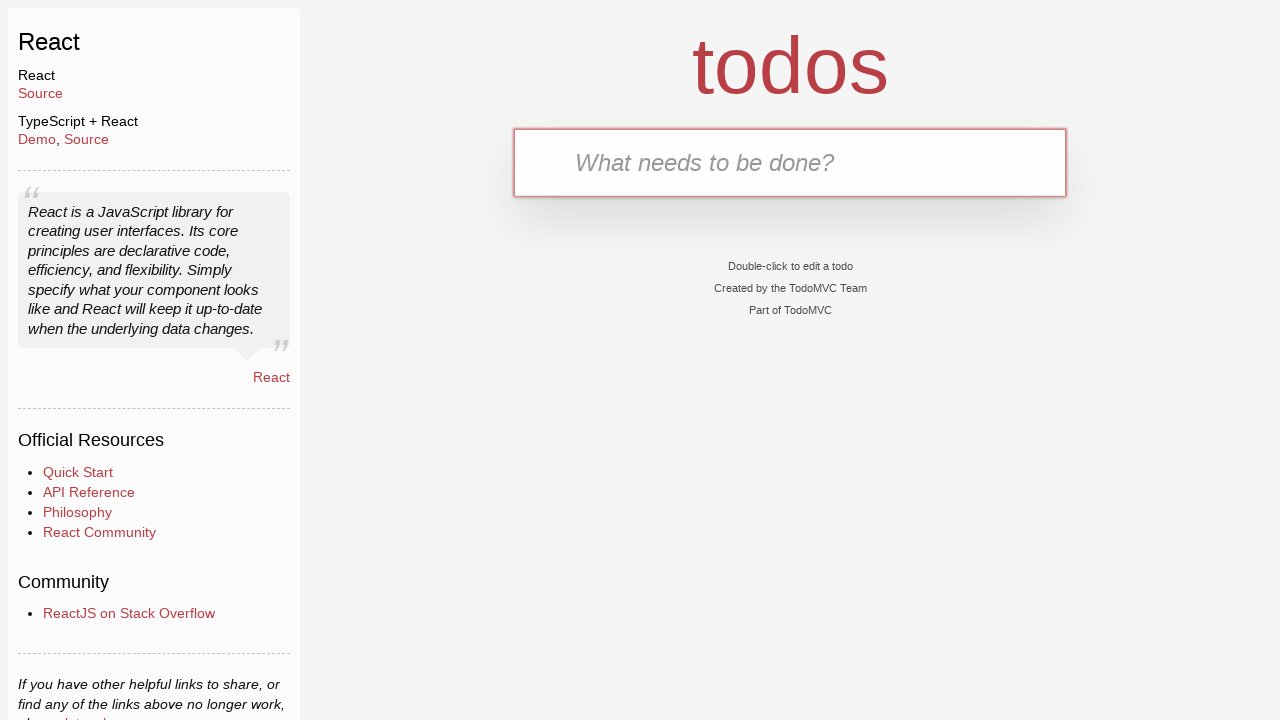

Located all todo item labels
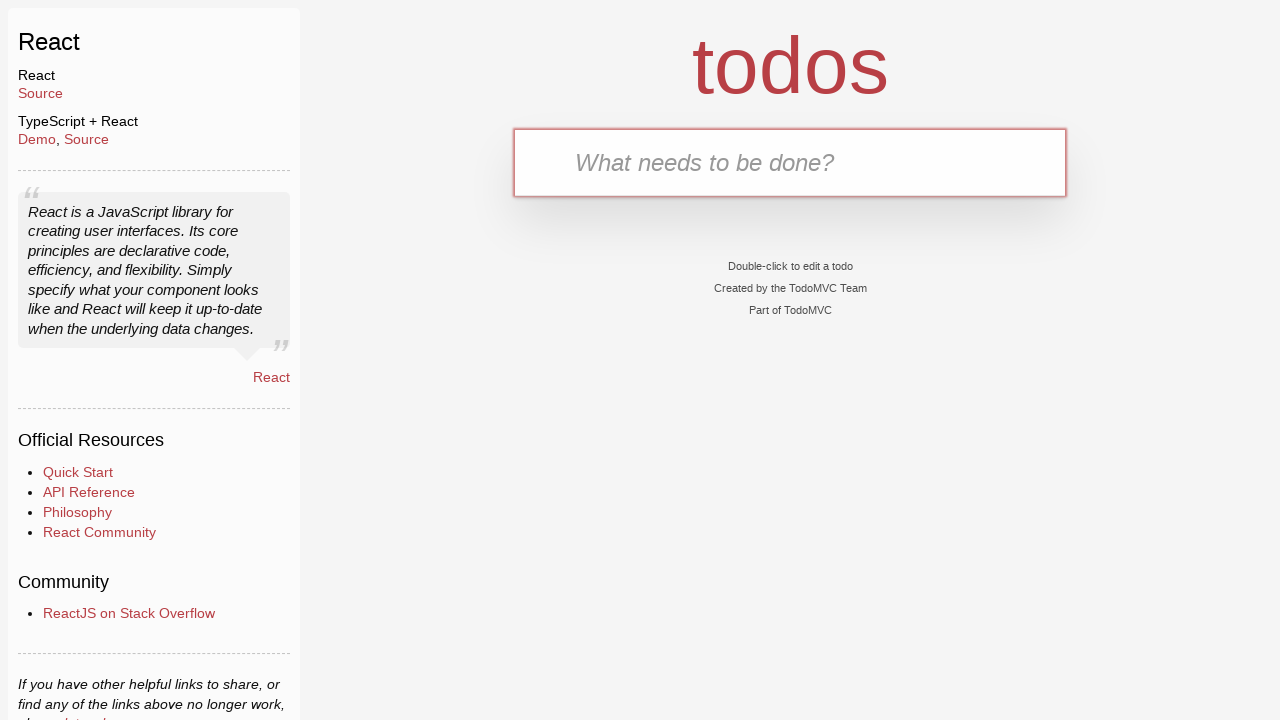

Verified that no tasks are present after page refresh (task count is 0)
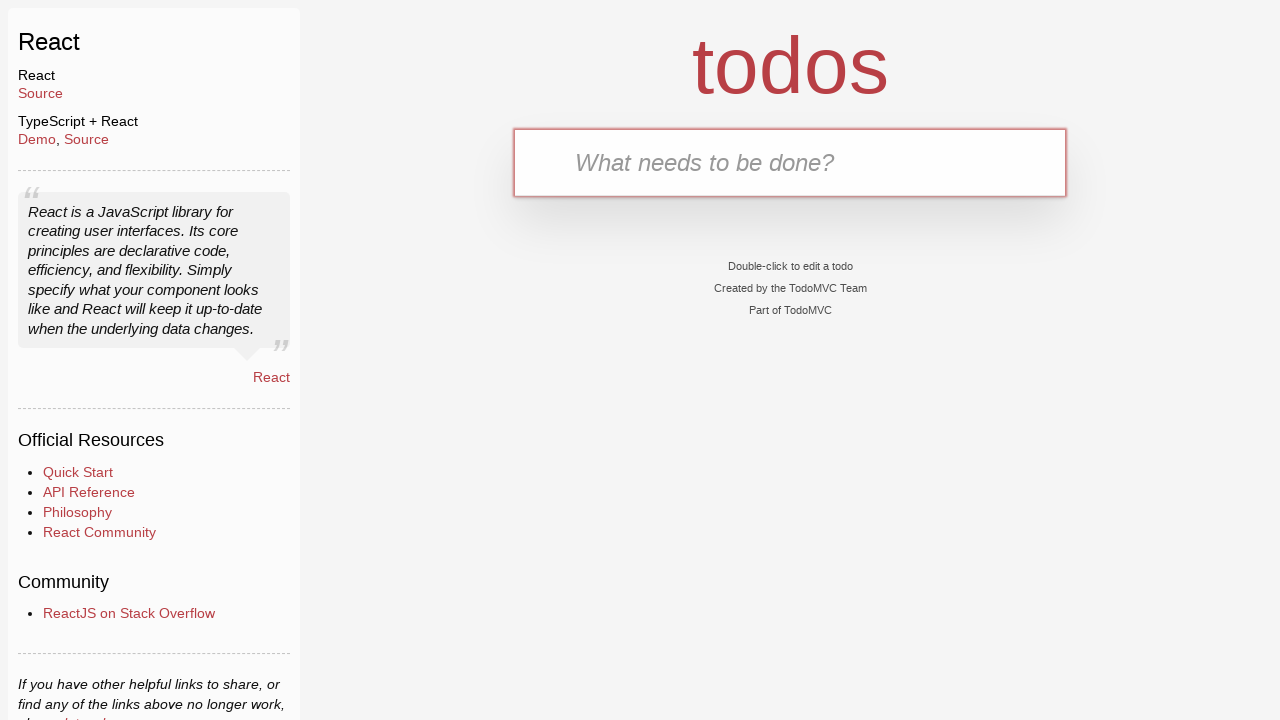

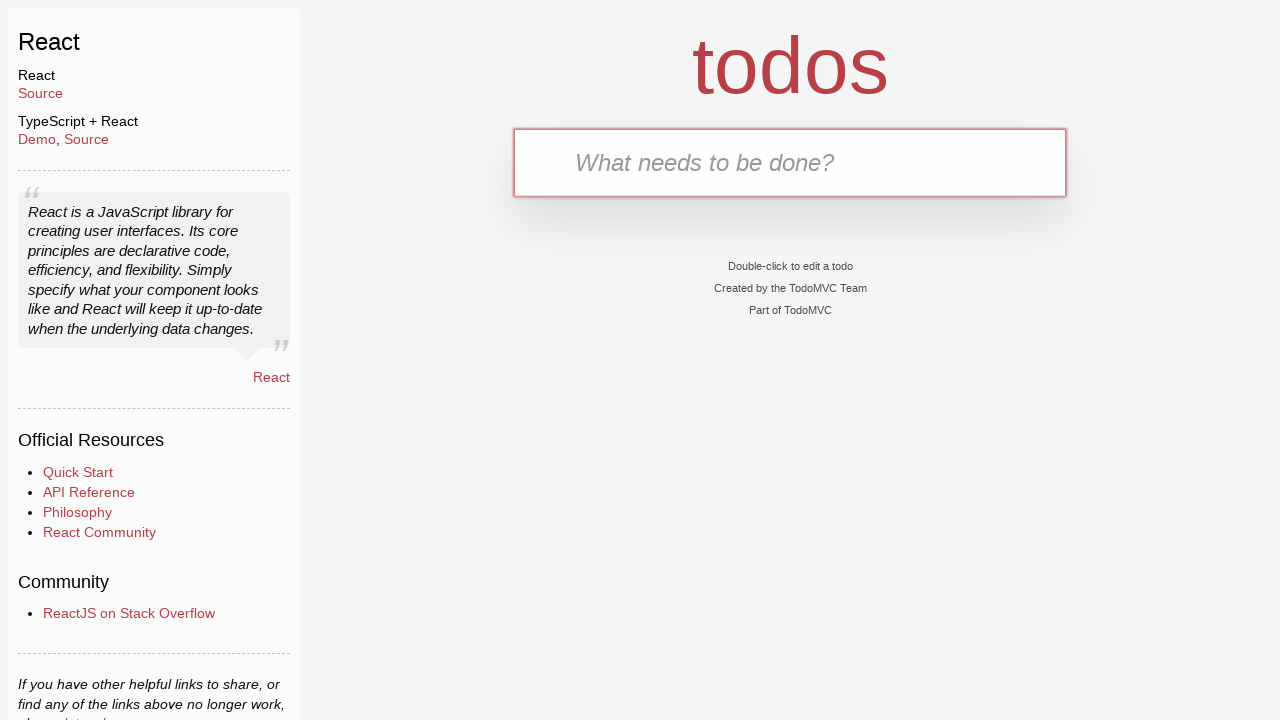